Tests explicit wait functionality by clicking a button and waiting for text to appear on the page

Starting URL: https://seleniumpractise.blogspot.com/2016/08/how-to-use-explicit-wait-in-selenium.html

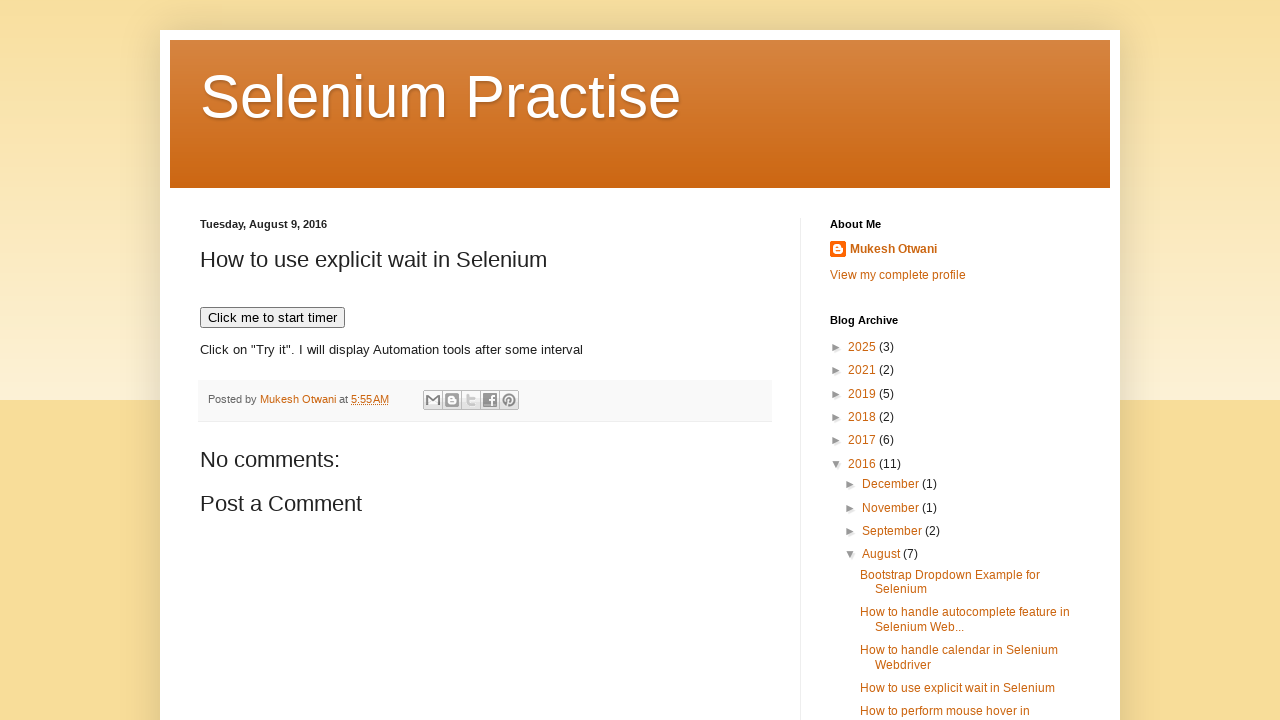

Clicked button to trigger delayed text appearance at (272, 318) on //*[@id="post-body-7708391096228750161"]/button
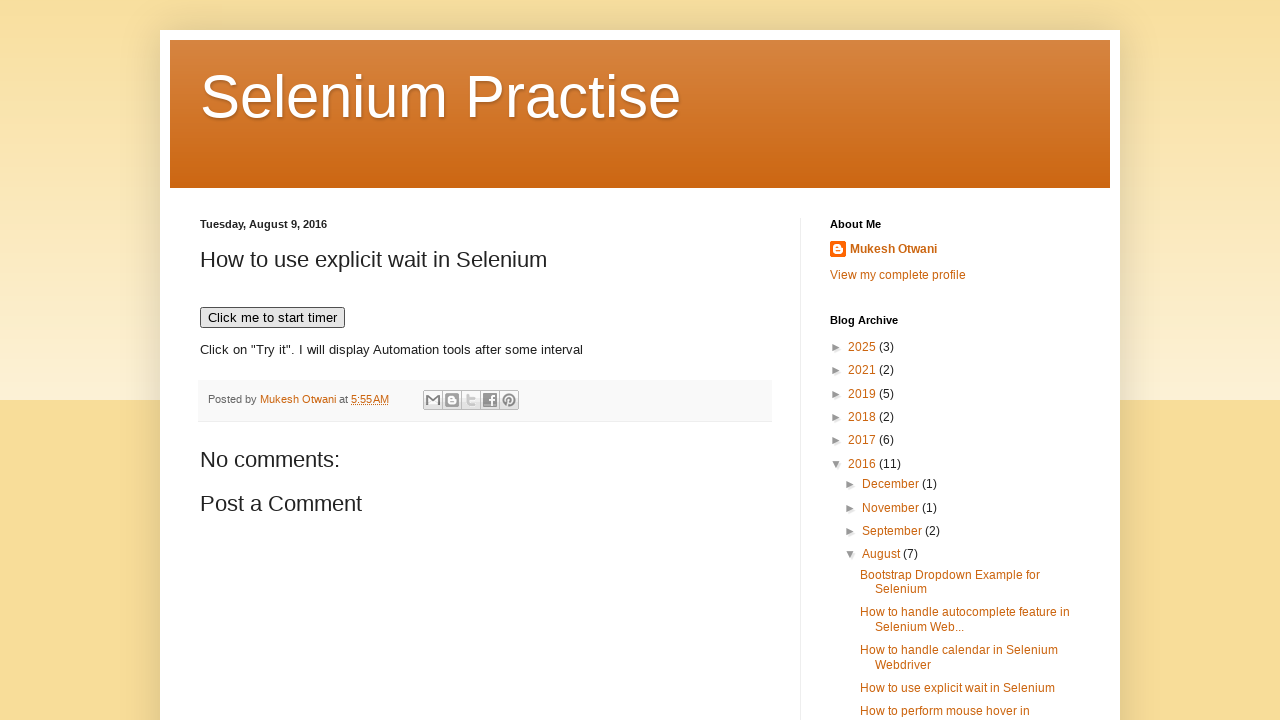

Waited for 'WebDriver' text to become visible
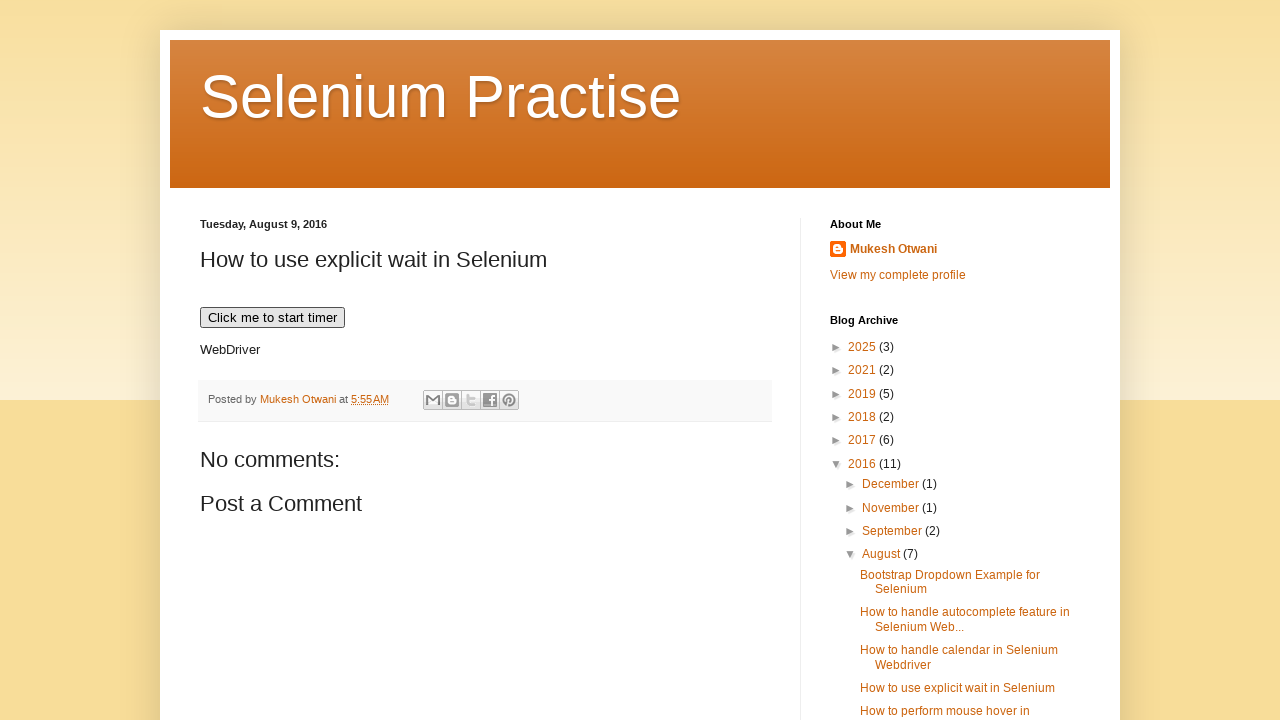

Located the WebDriver element
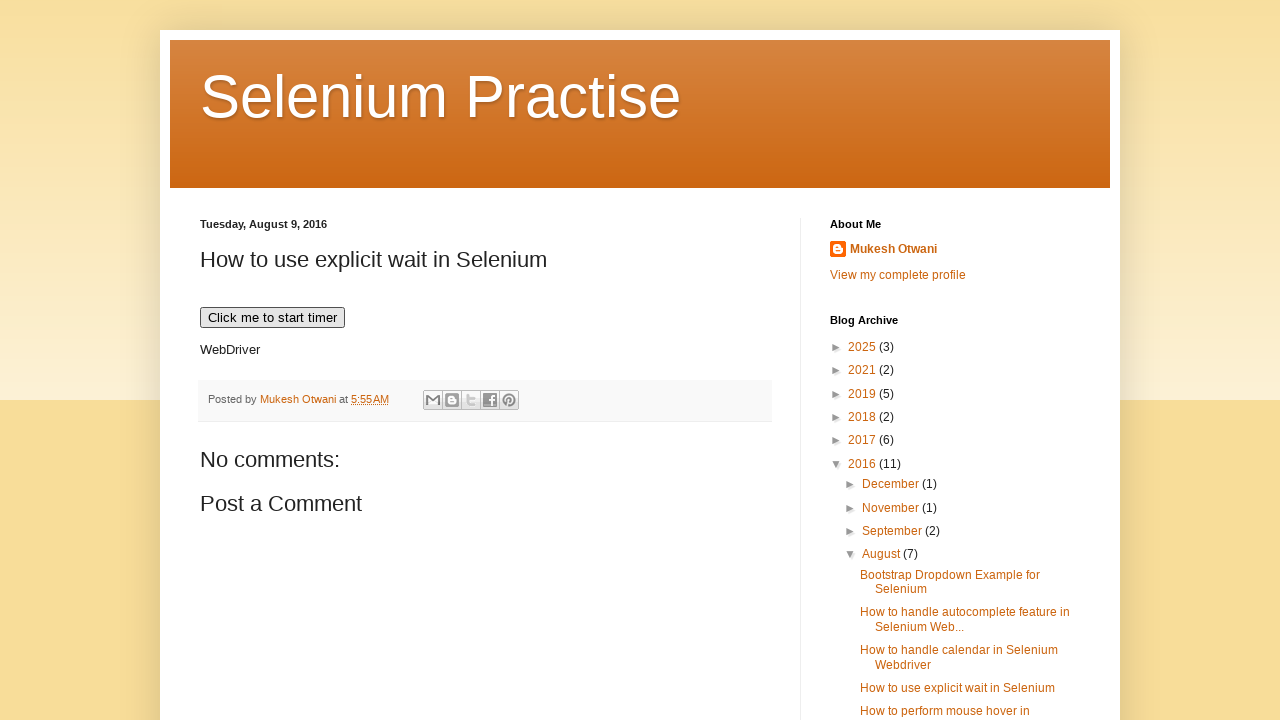

Verified that Web Driver element is visible
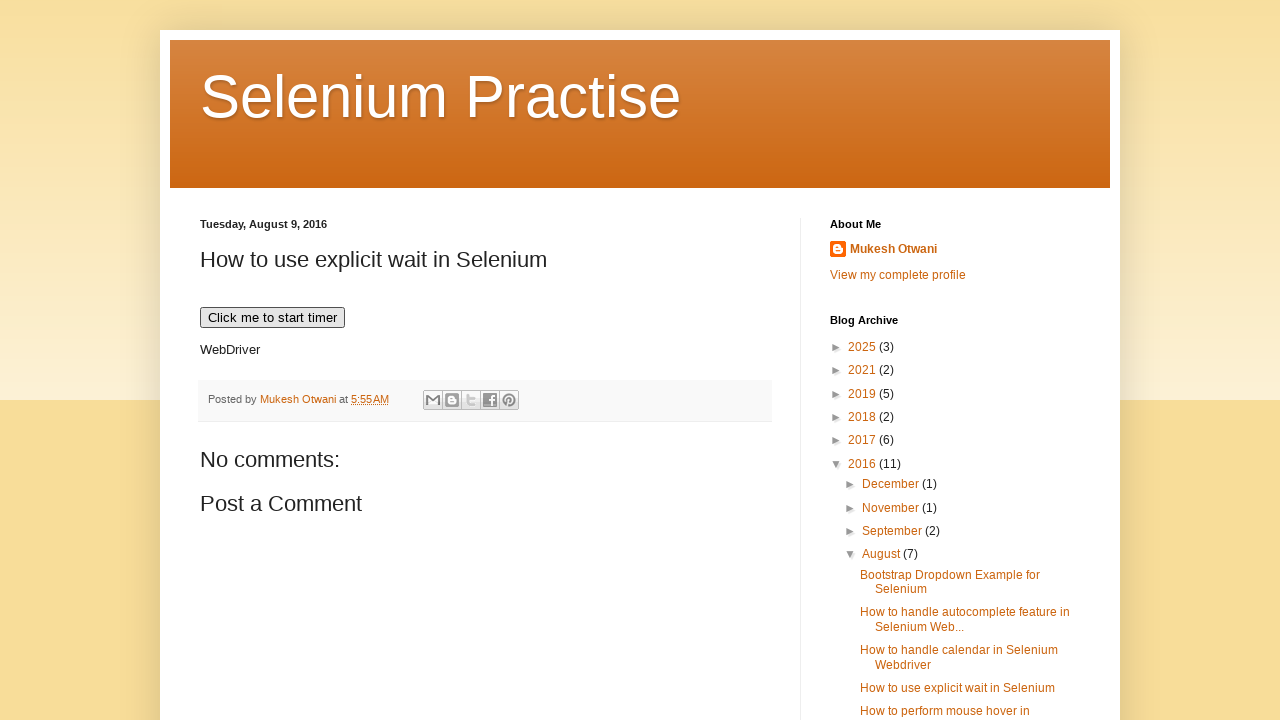

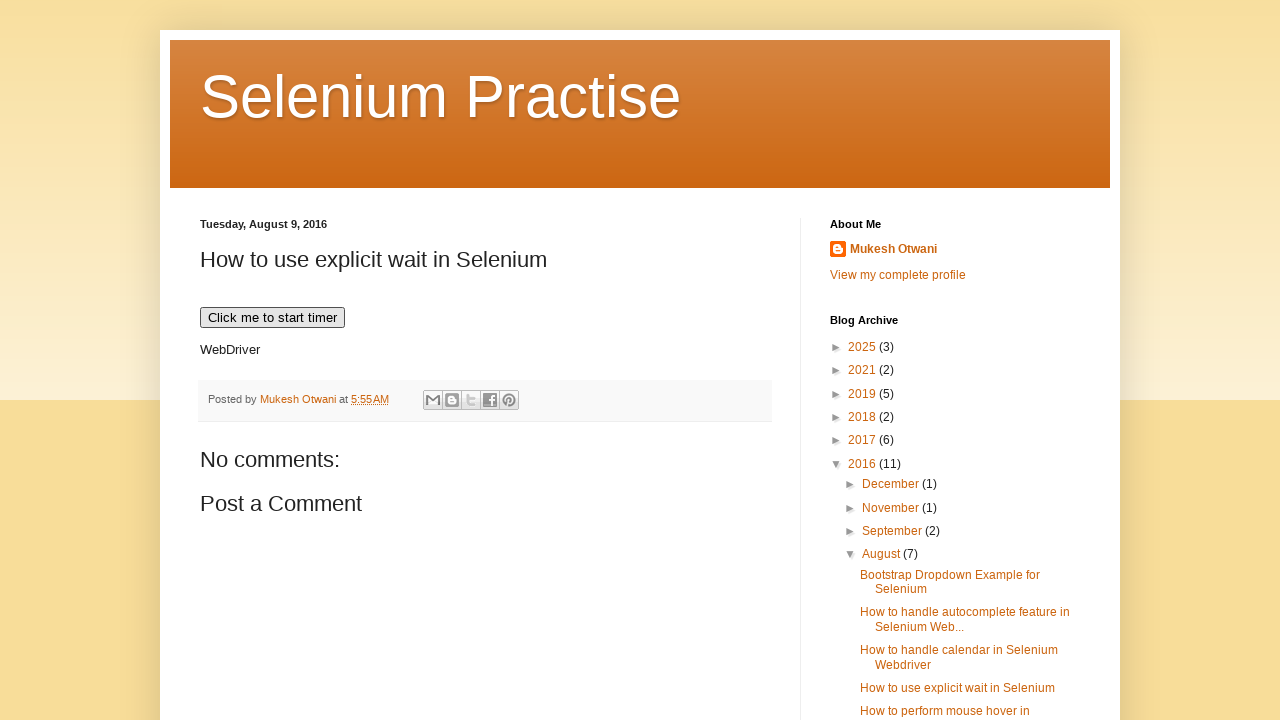